Navigates to a JPL Space page and clicks the full image button to view the featured Mars image

Starting URL: https://data-class-jpl-space.s3.amazonaws.com/JPL_Space/index.html

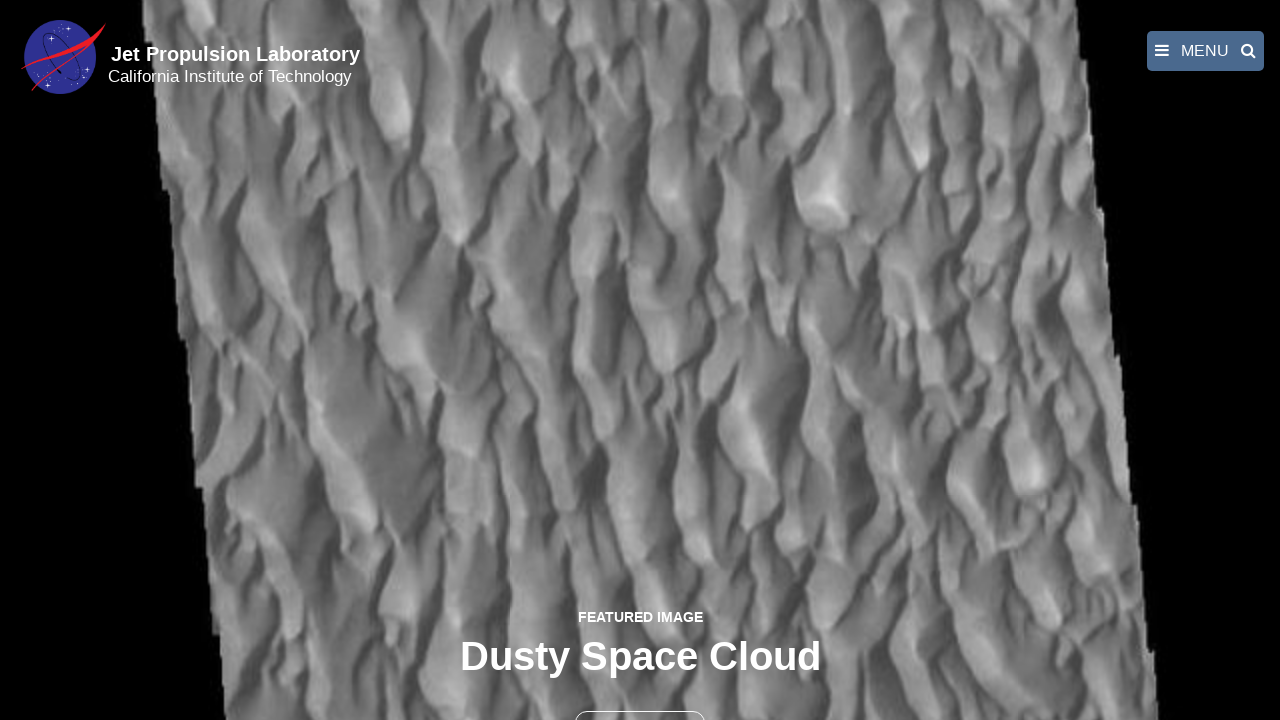

Navigated to JPL Space page
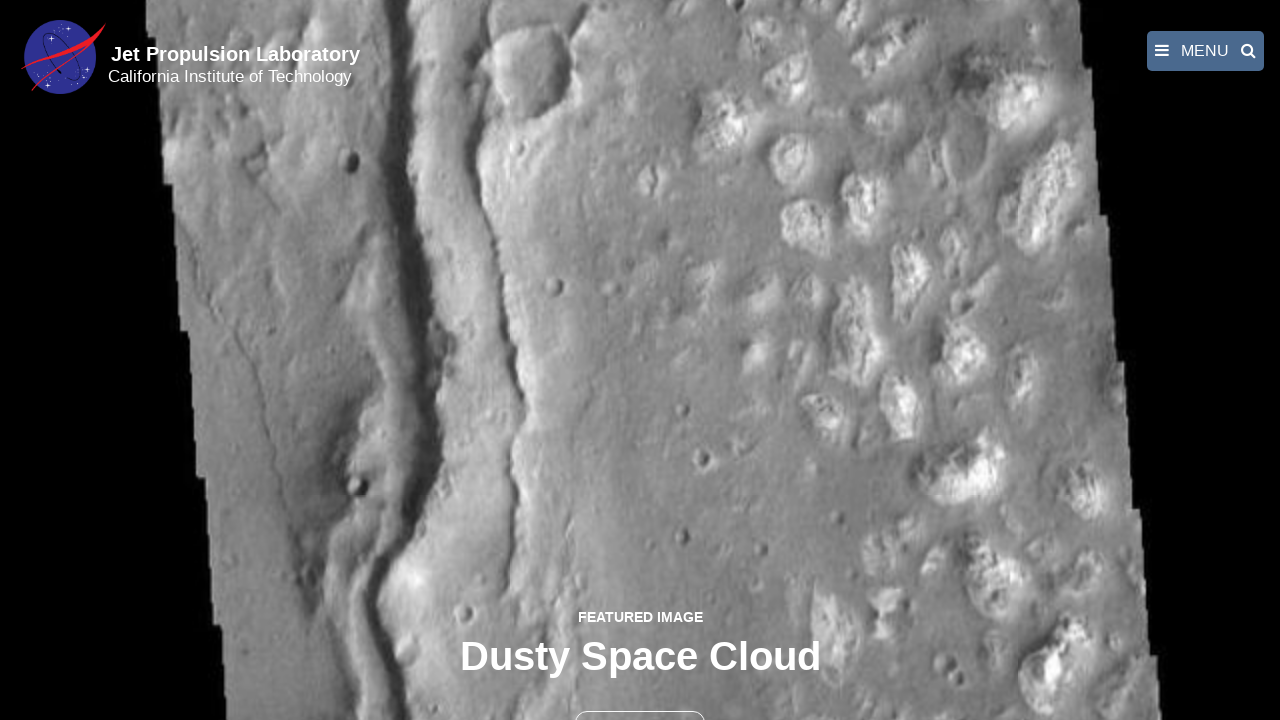

Clicked the full image button to view featured Mars image at (640, 699) on button >> nth=1
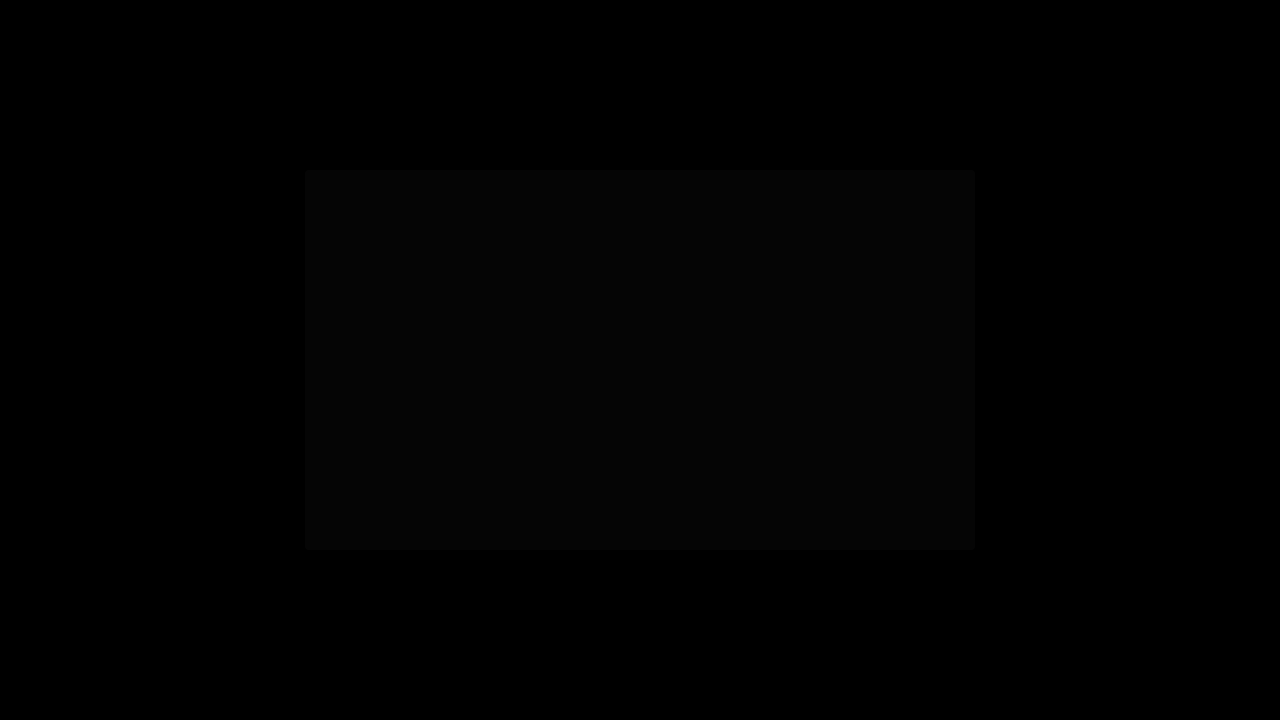

Fancybox image loaded and displayed
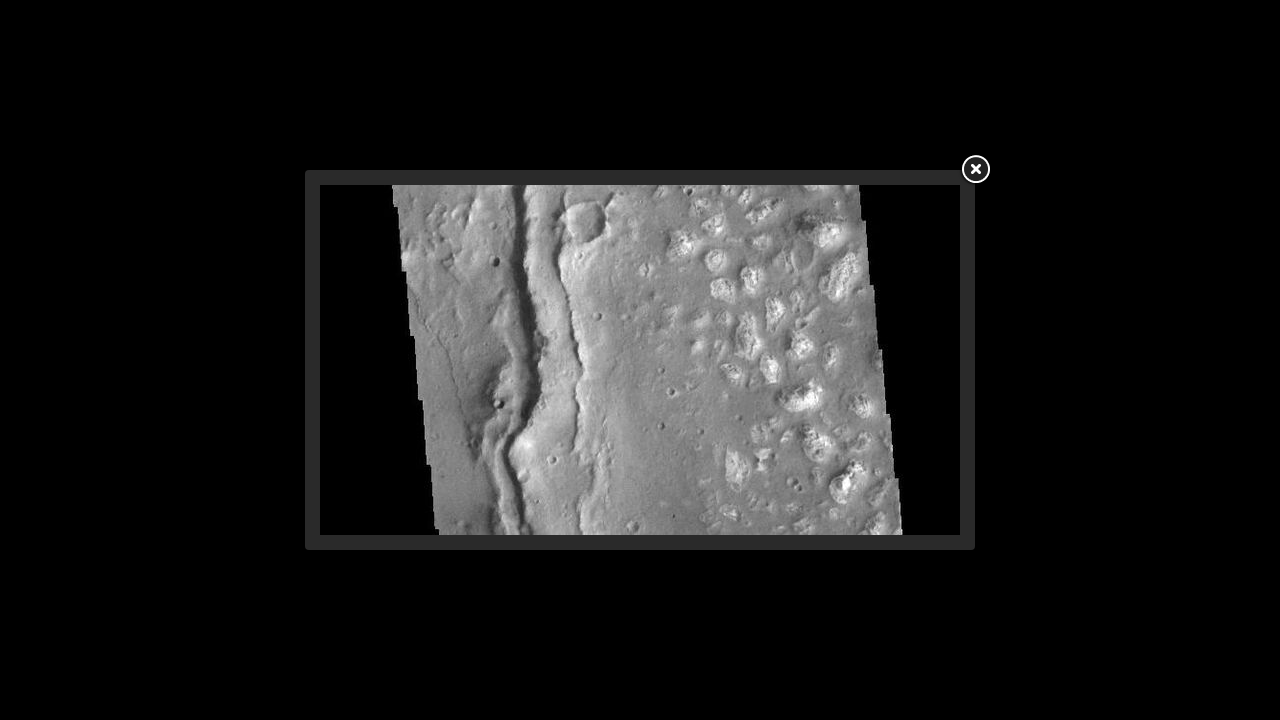

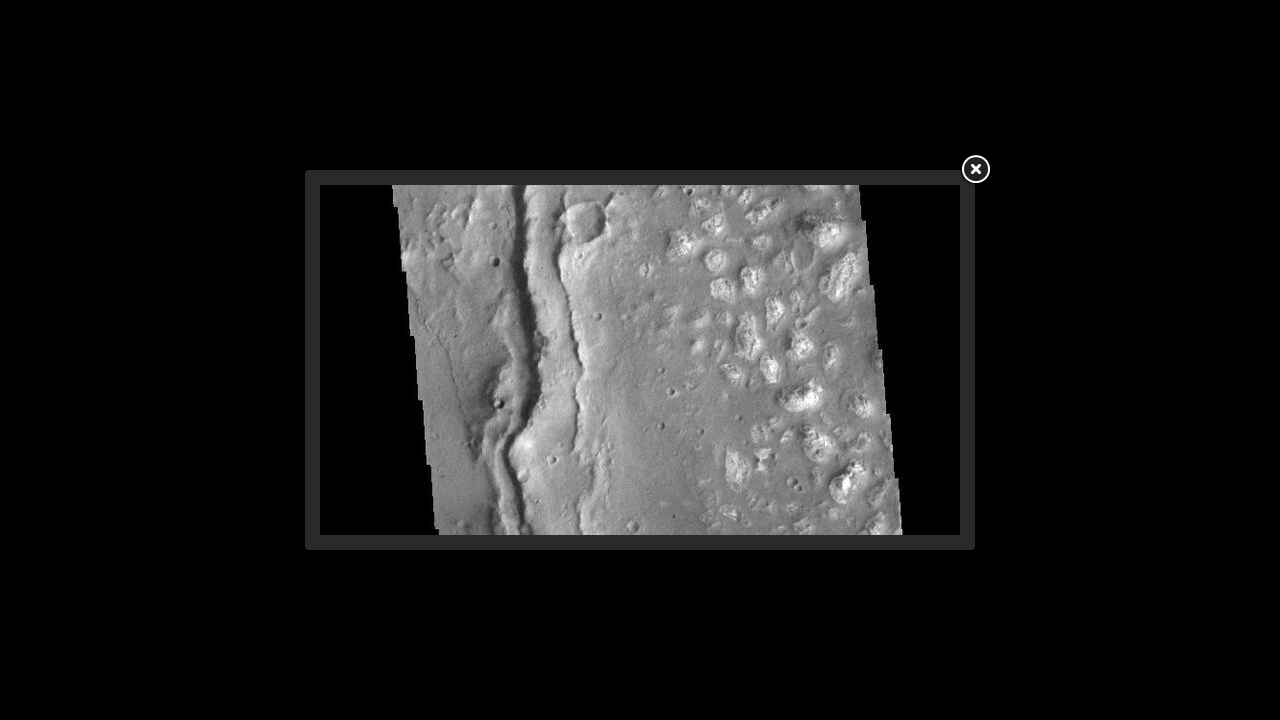